Tests navigation by changing the URL location to the FAQ page

Starting URL: http://www.angularjs.org

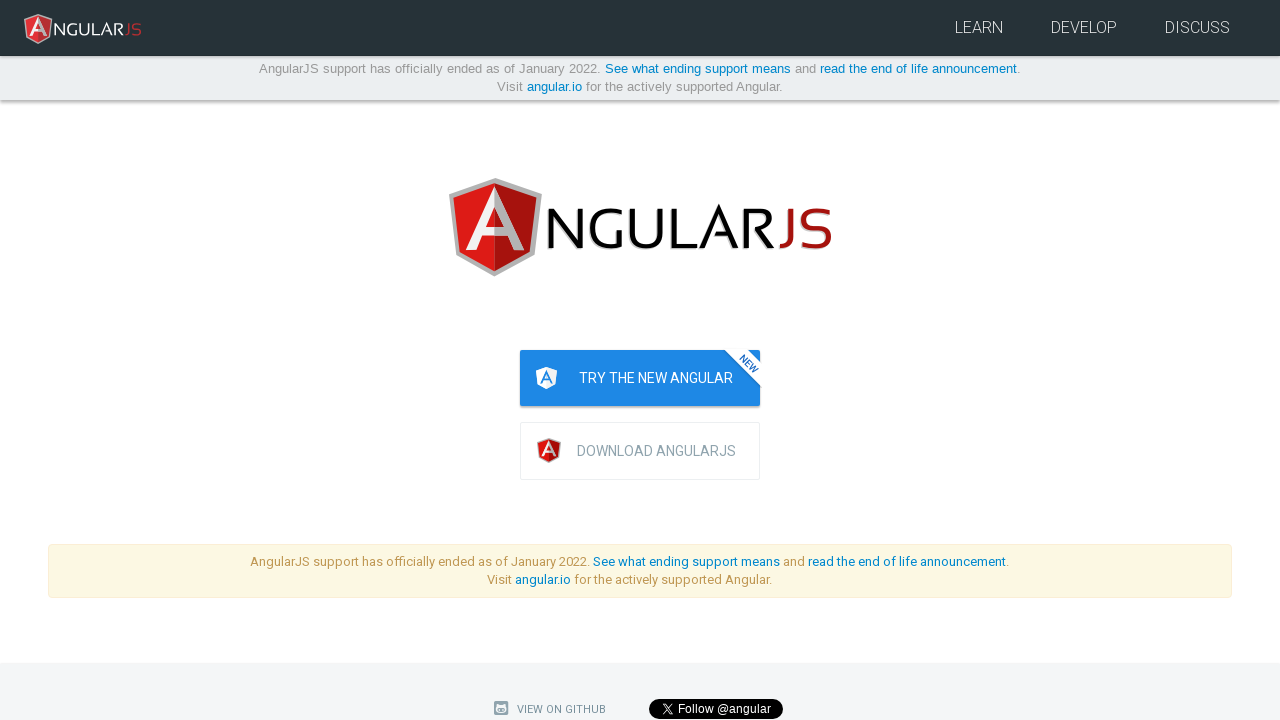

Navigated to FAQ page at http://www.angularjs.org/misc/faq
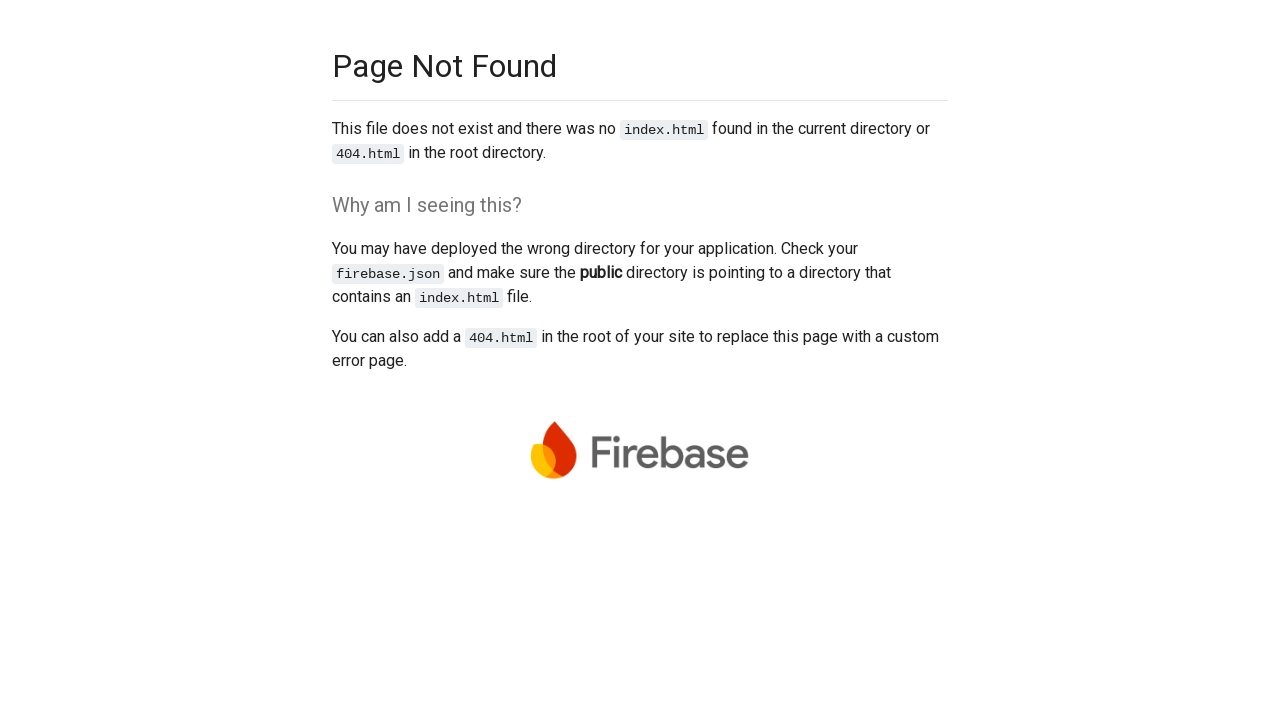

Verified that URL contains 'misc/faq'
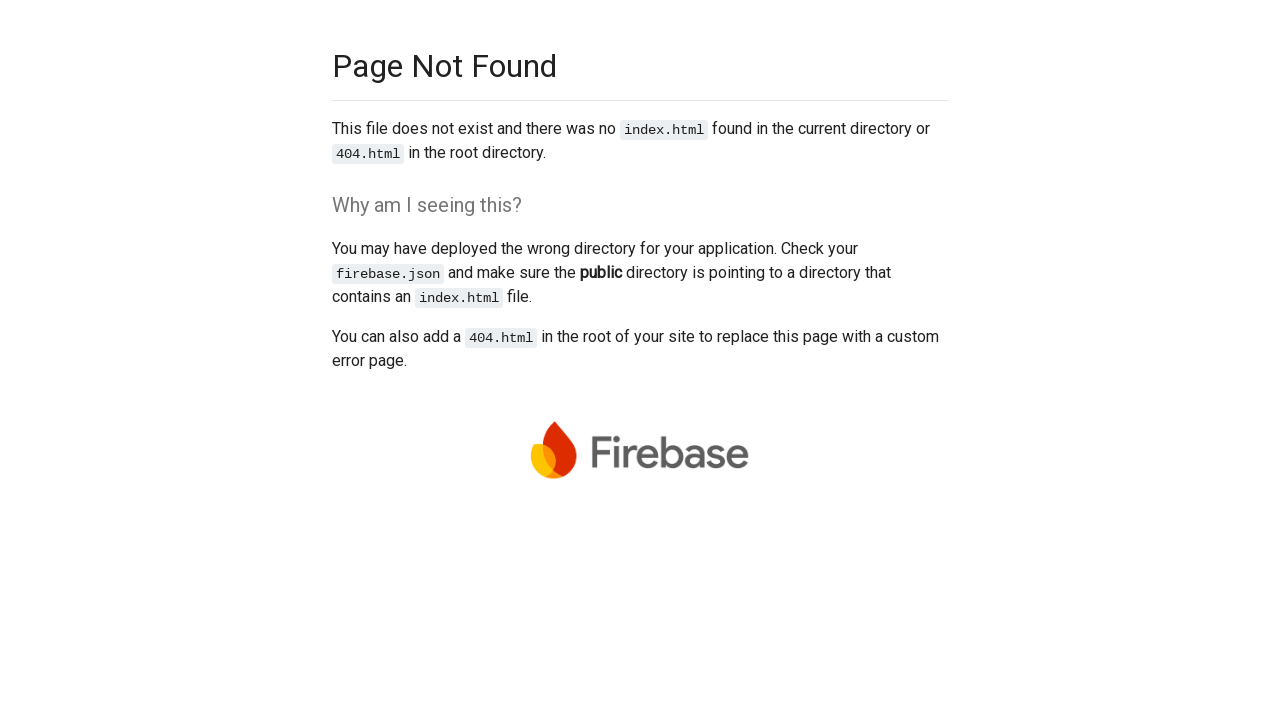

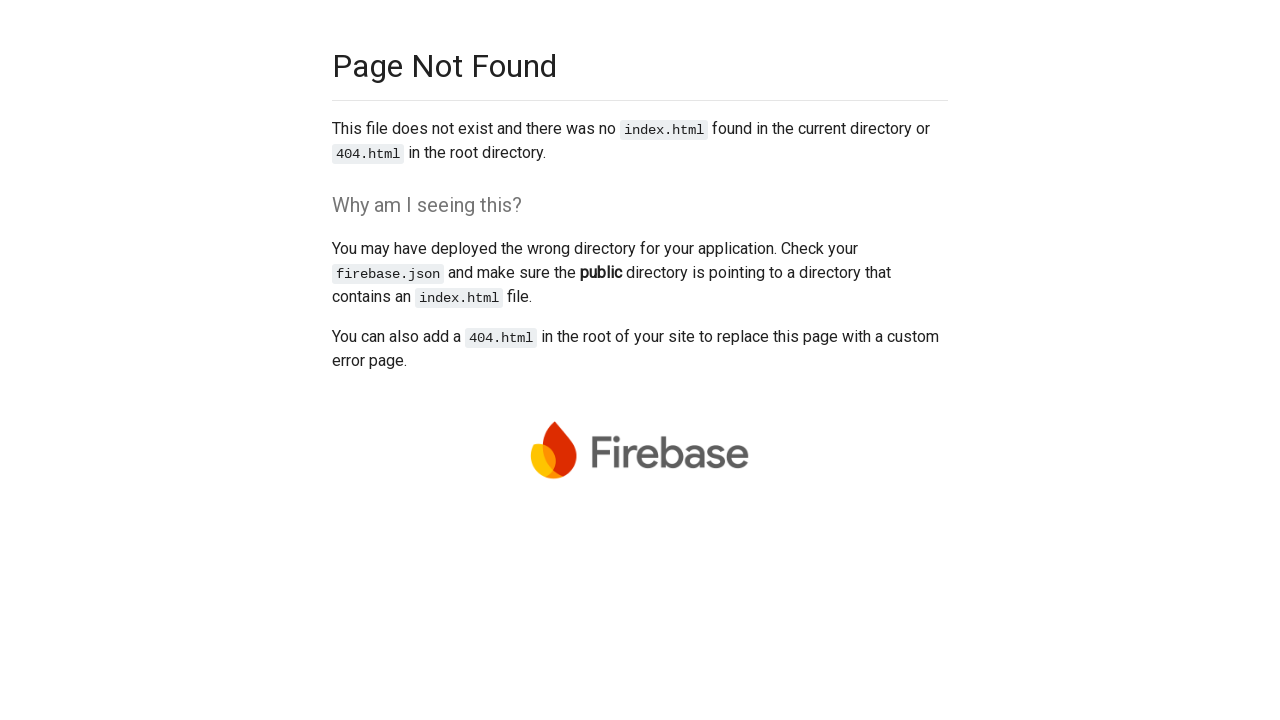